Navigates to the Selenium automation practice page on TutorialsPoint and maximizes the browser window

Starting URL: https://www.tutorialspoint.com/selenium/selenium_automation_practice.htm

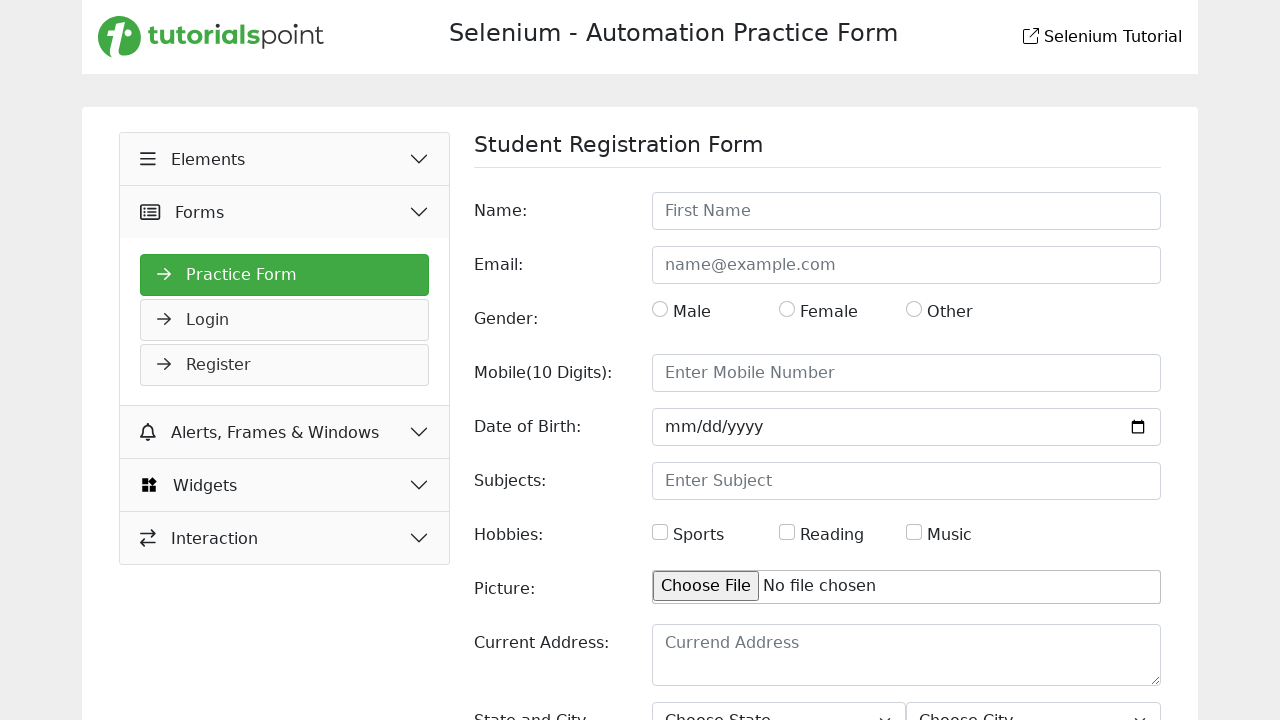

Page loaded with DOM content ready
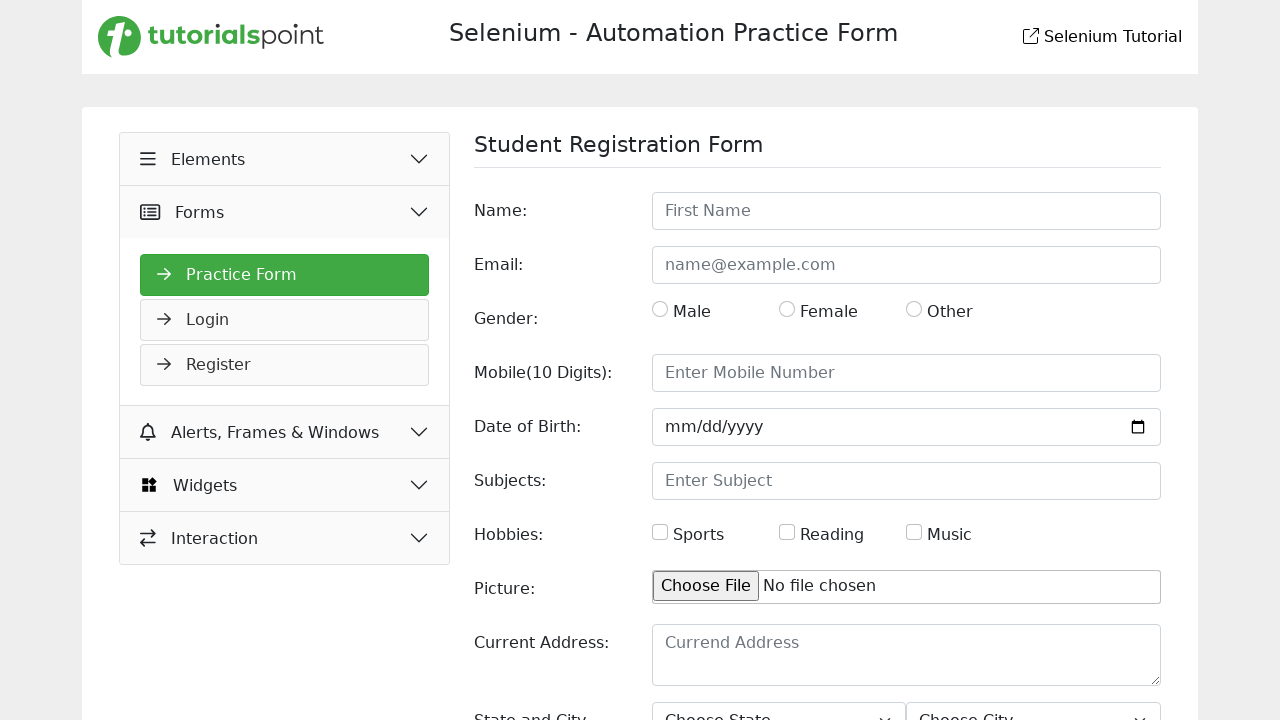

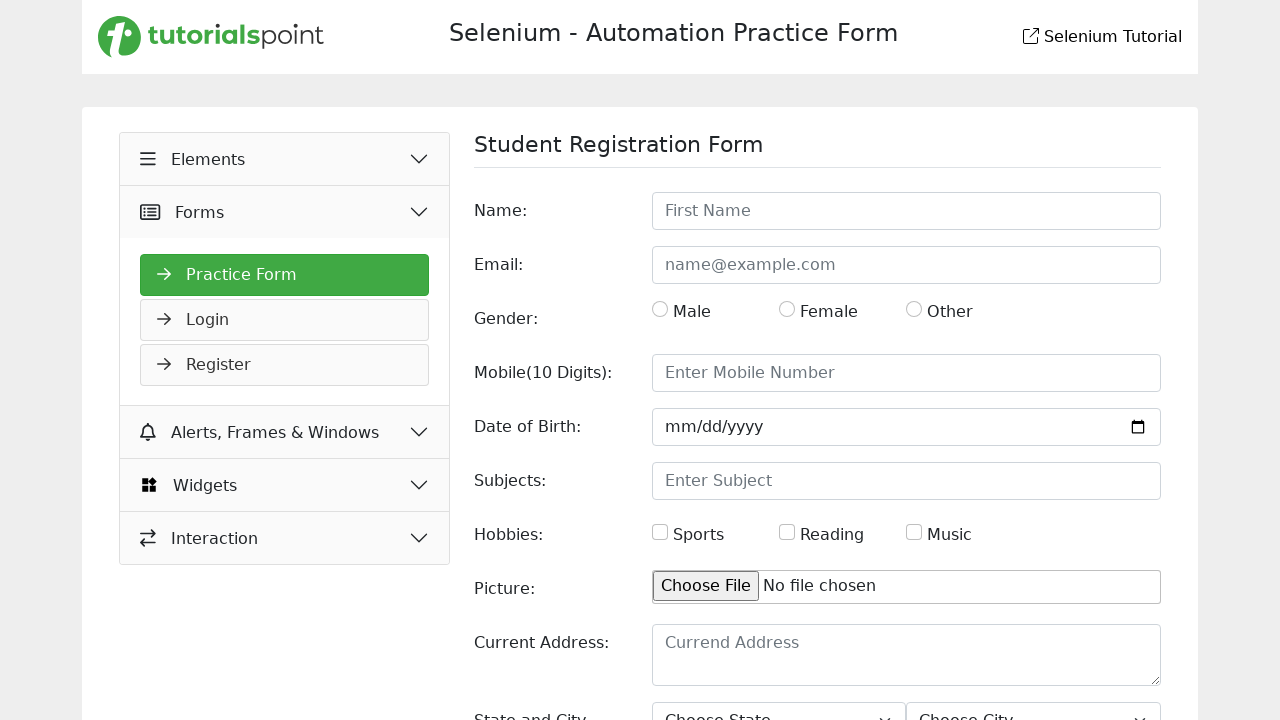